Tests navigation on MetLife website by clicking on the Solutions dropdown and then selecting the Dental link, then verifying the headline title is present on the page.

Starting URL: https://www.metlife.com

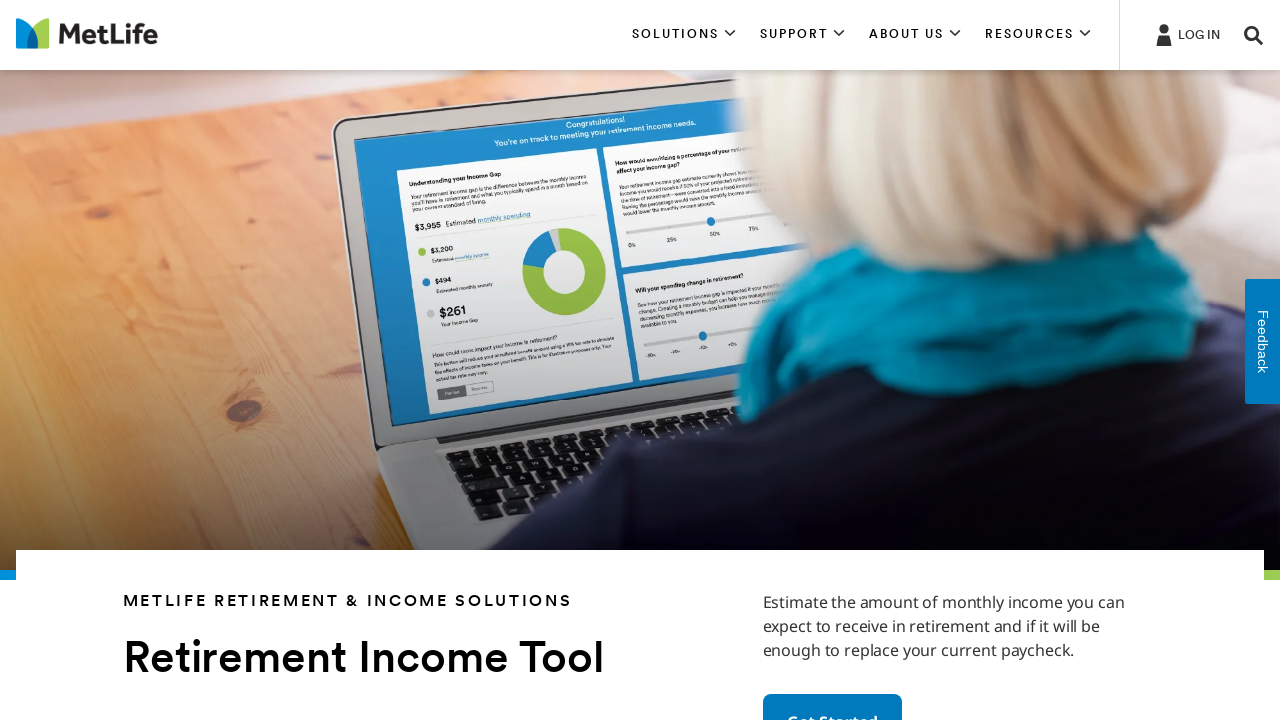

Navigated to MetLife website
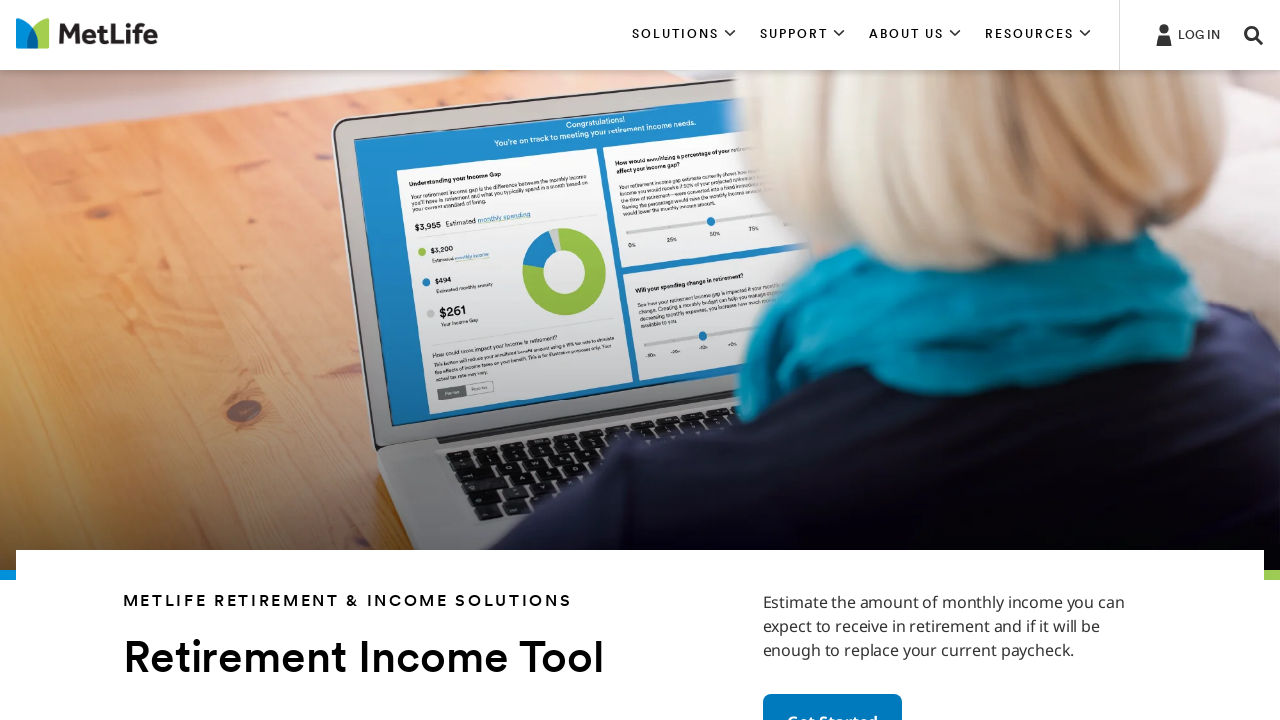

Clicked on Solutions dropdown at (684, 35) on xpath=//*[contains(text(), 'SOLUTIONS')]
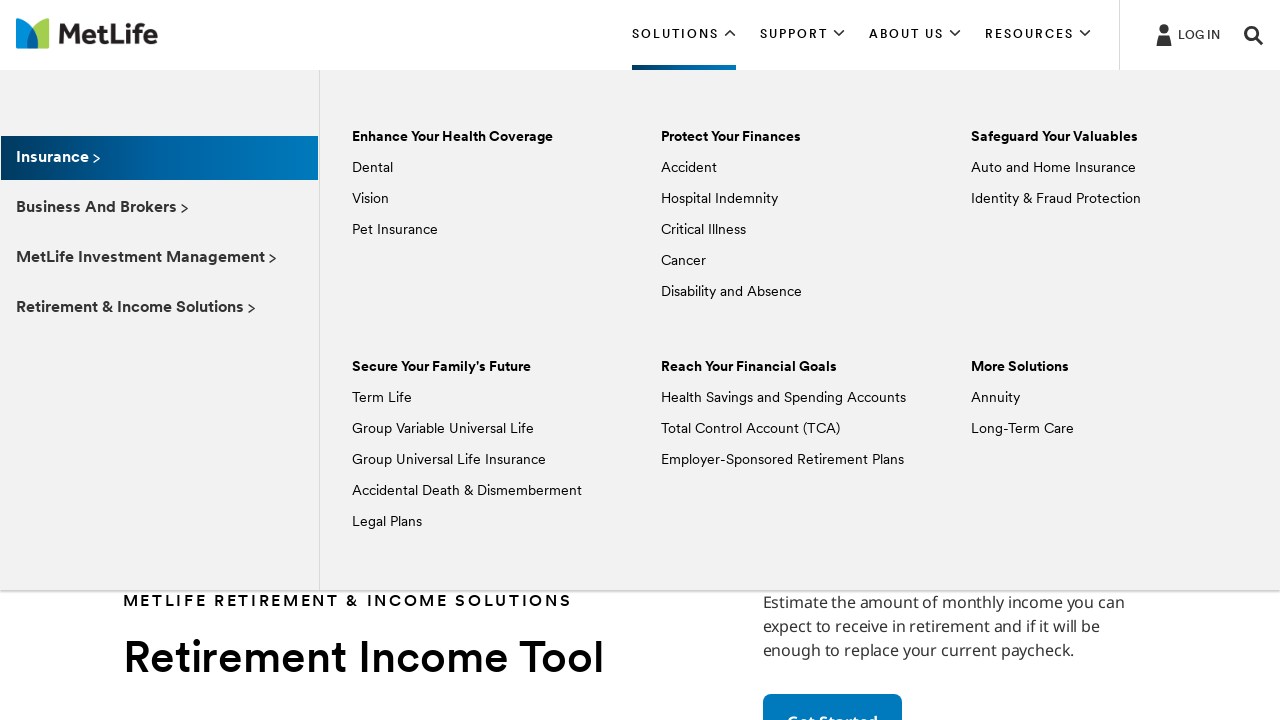

Clicked on Dental link from Solutions dropdown at (372, 168) on xpath=//*[text() = 'Dental']
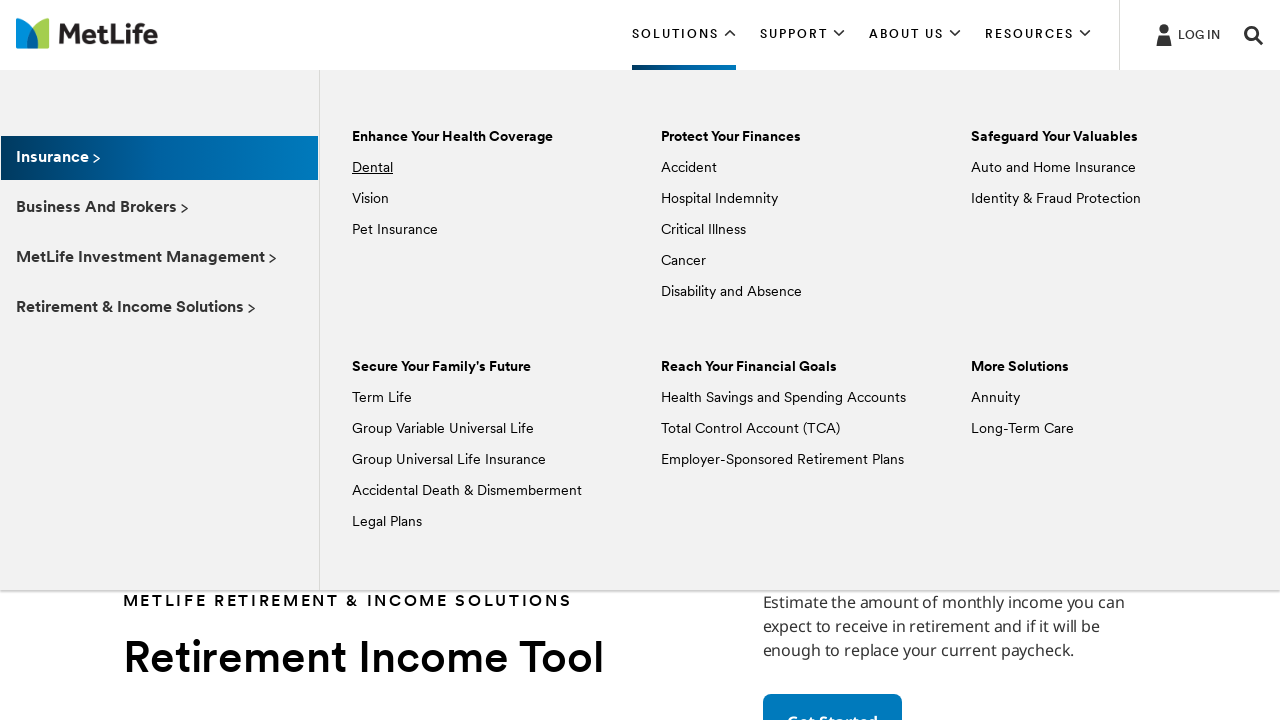

Waited for headline title element to load
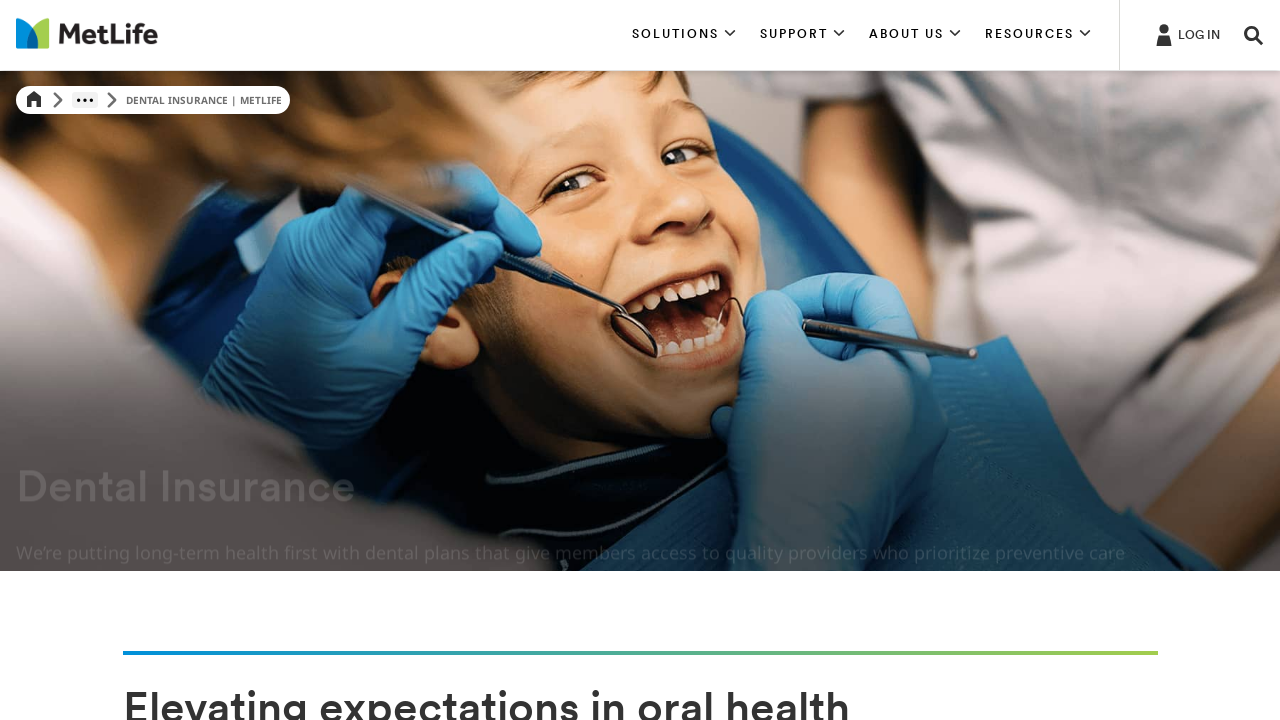

Retrieved headline title: 
                                    Dental Insurance
                                
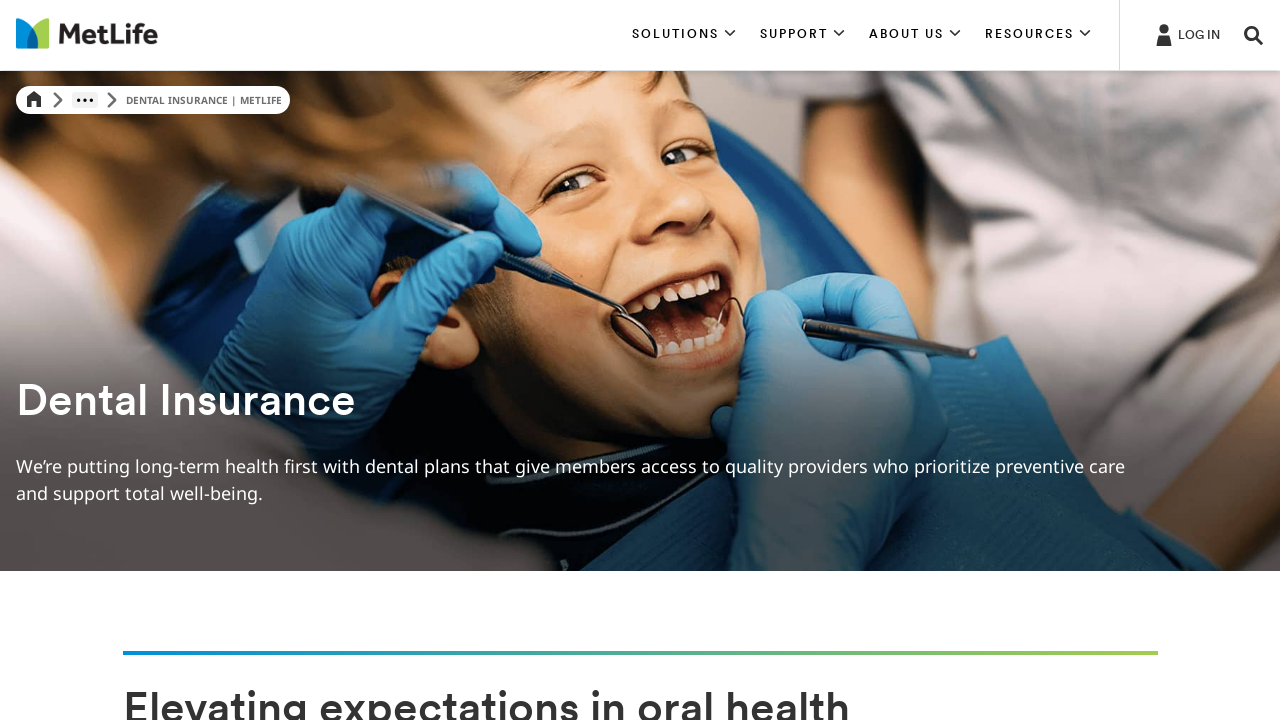

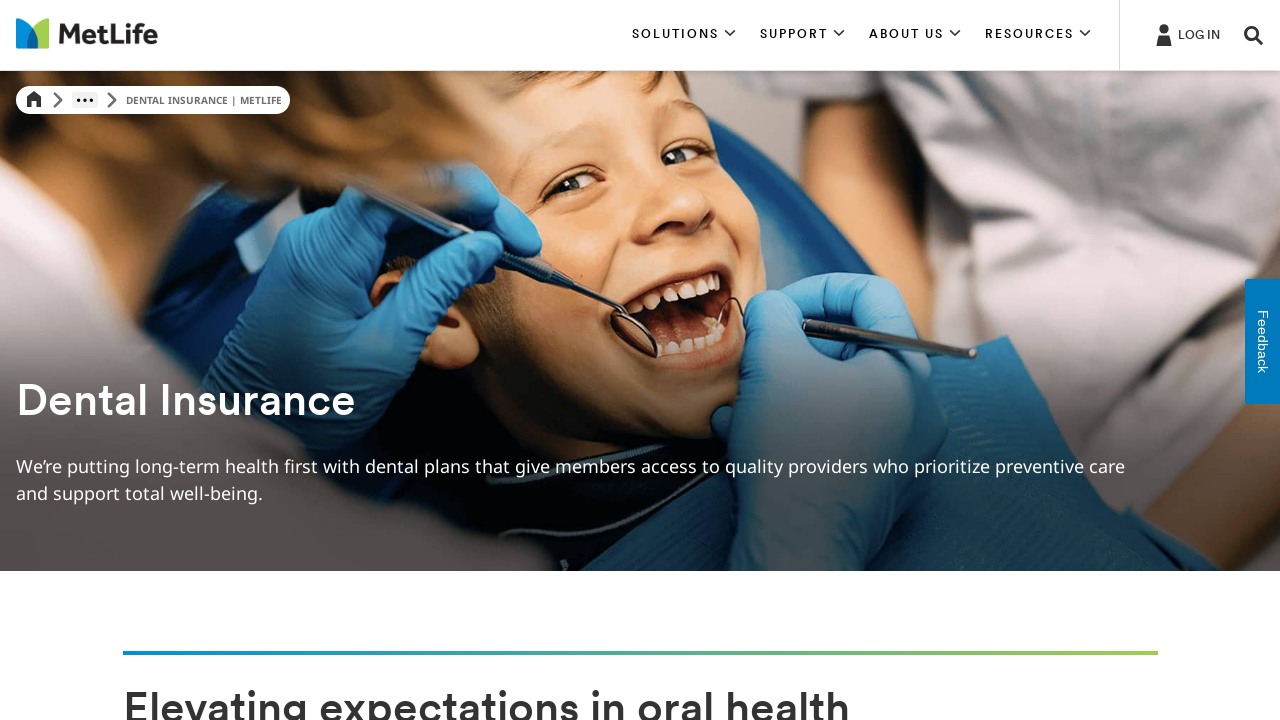